Tests keyboard actions by filling a textarea, selecting all text with keyboard shortcut, copying, tabbing to next field, and pasting

Starting URL: https://gotranscript.com/text-compare

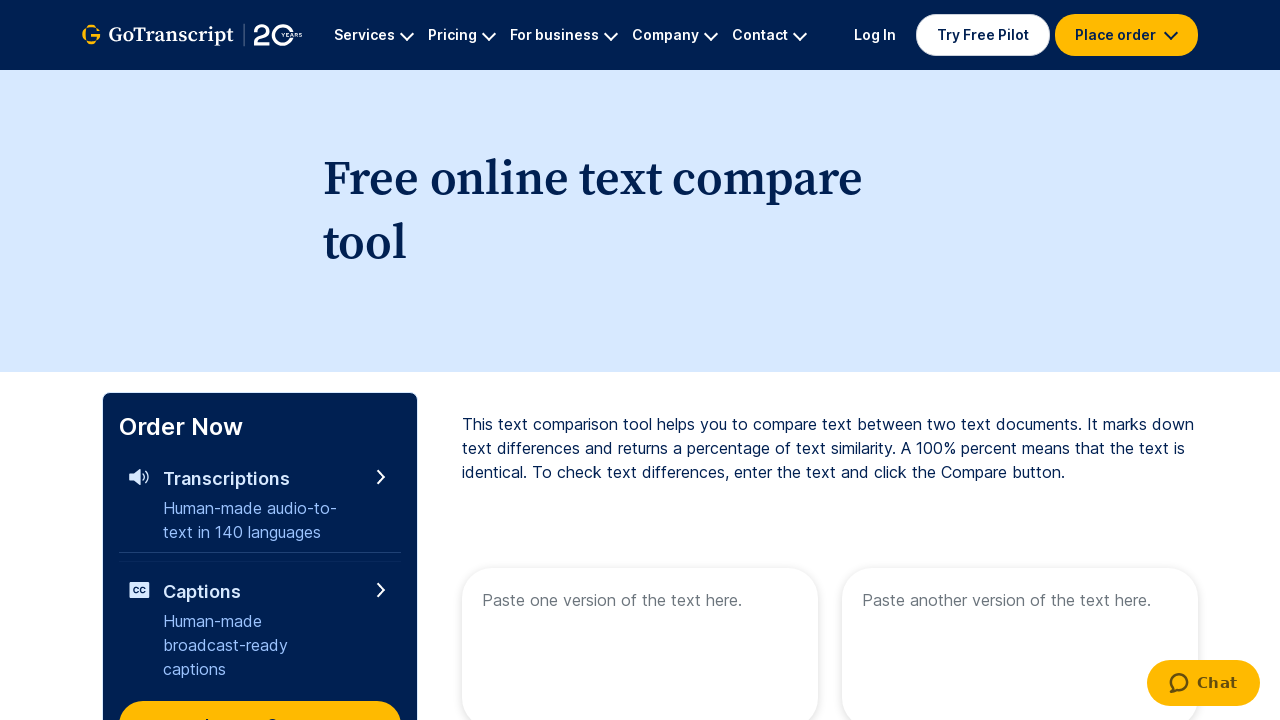

Filled first textarea with 'test test test test' on textarea[name="text1"]
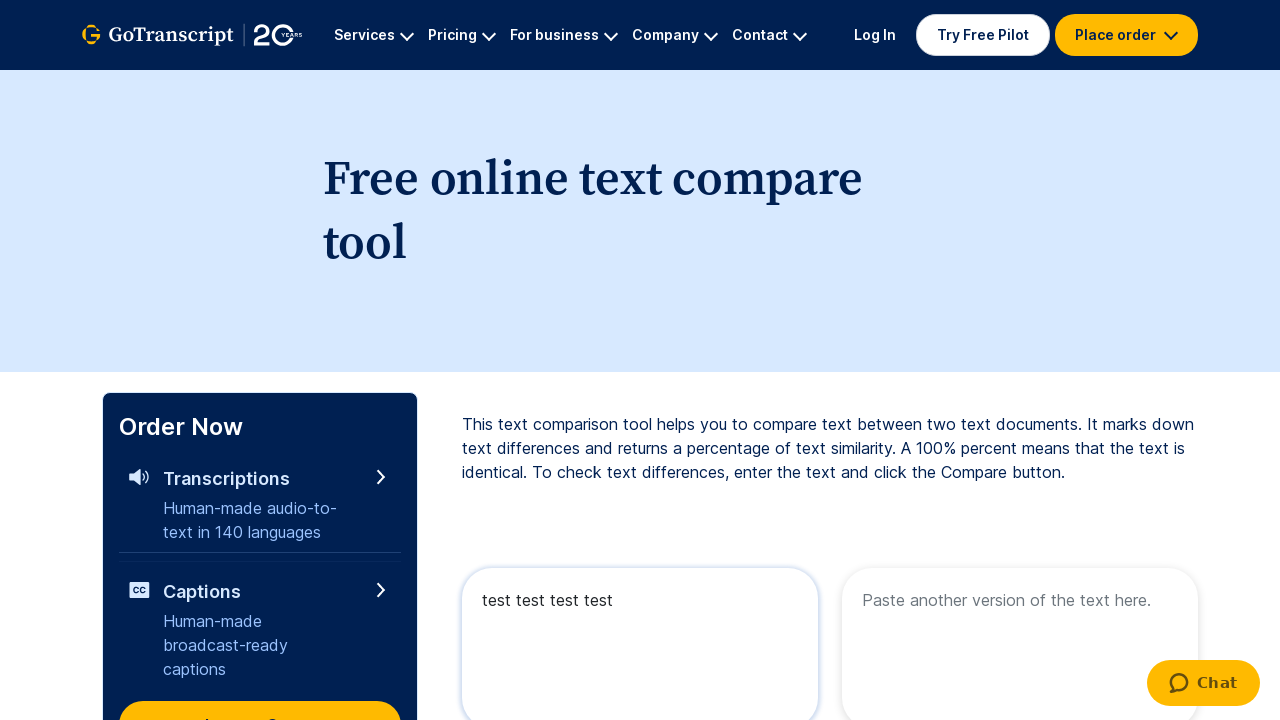

Selected all text in textarea with Ctrl+A
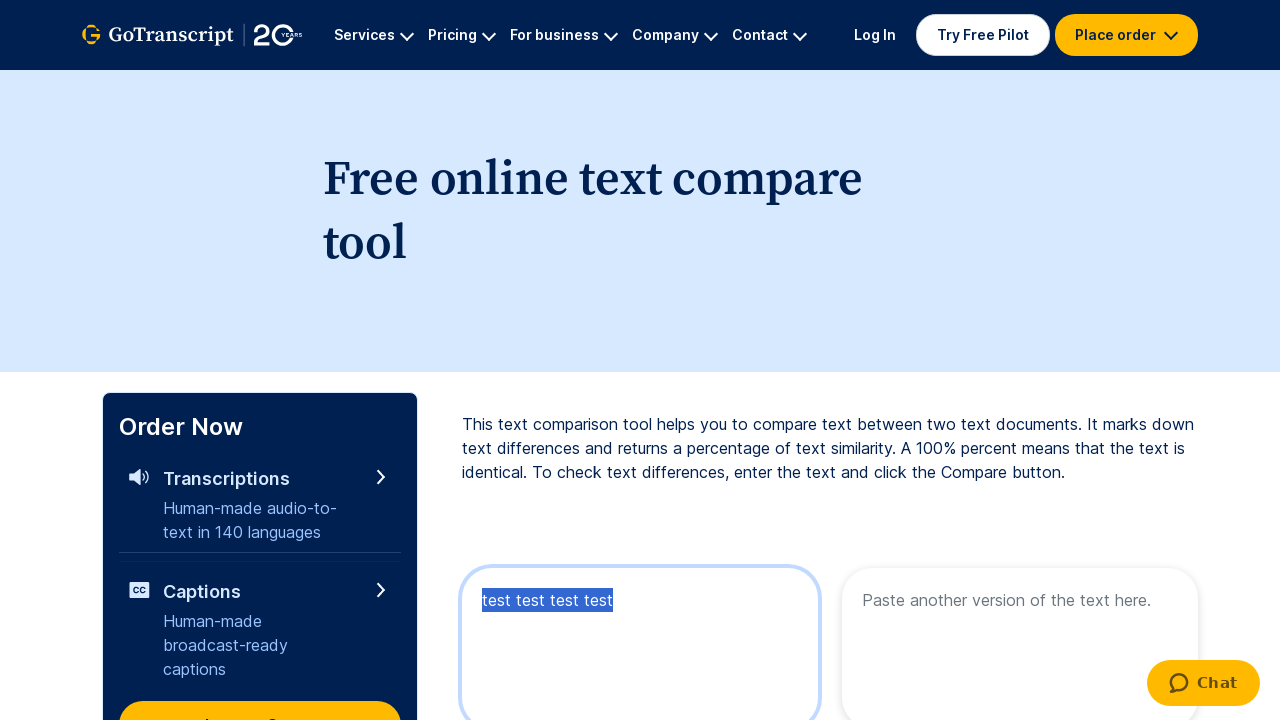

Copied selected text with Ctrl+C
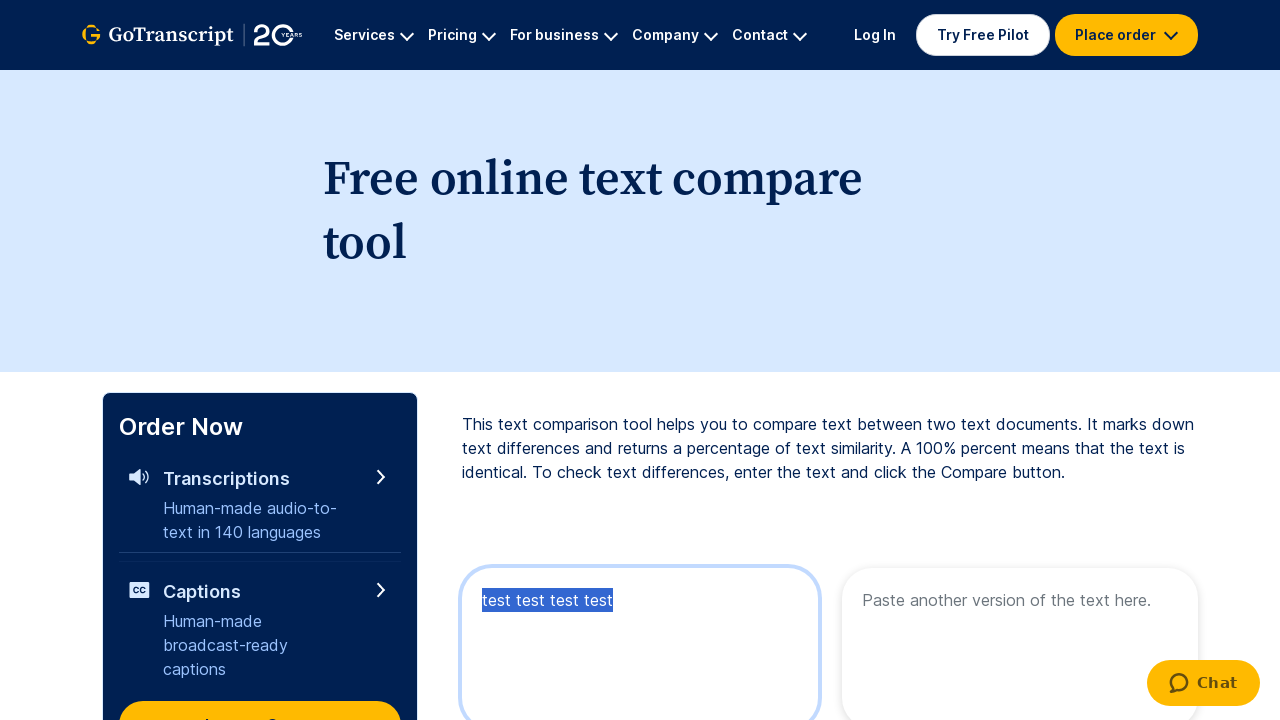

Tabbed to next field
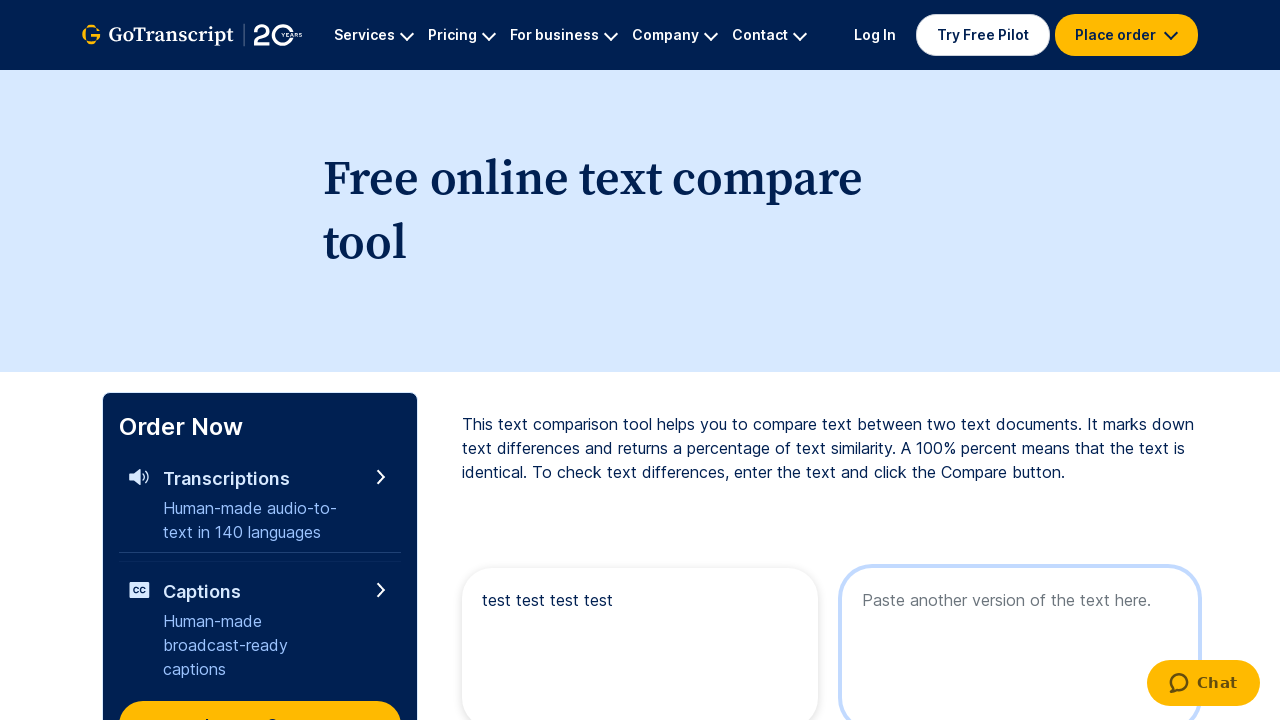

Pasted copied text with Ctrl+V into second field
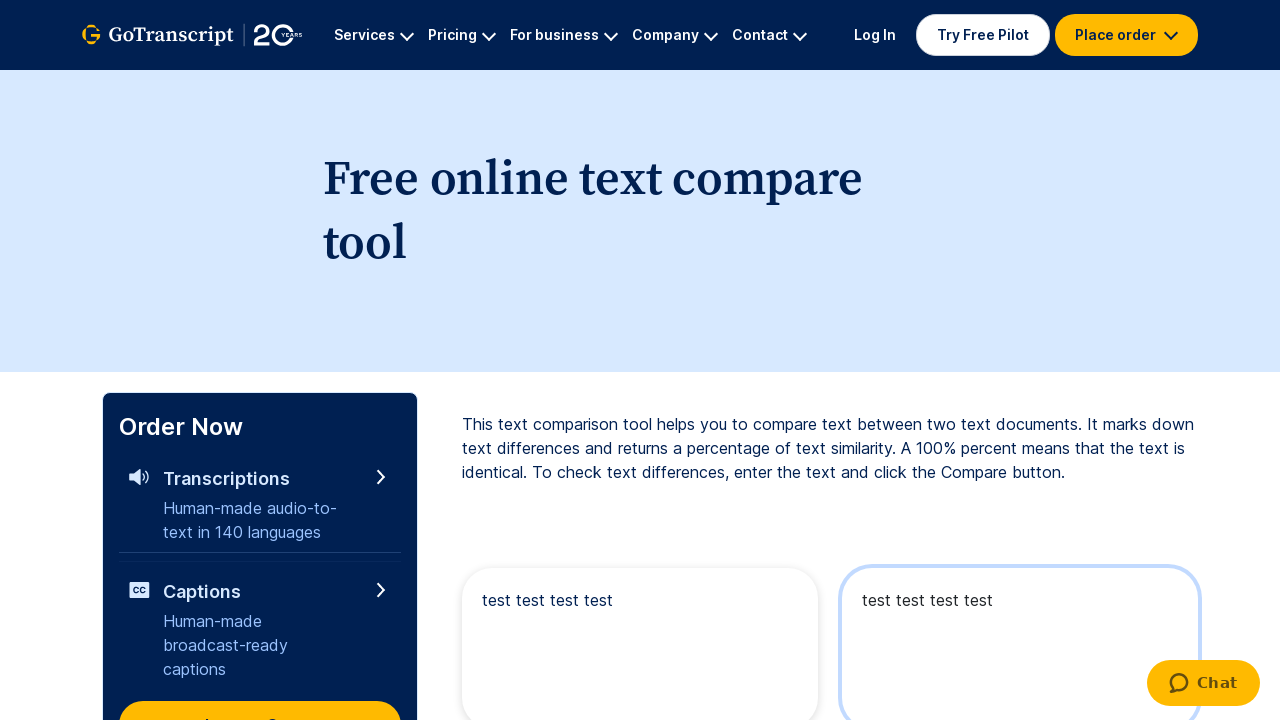

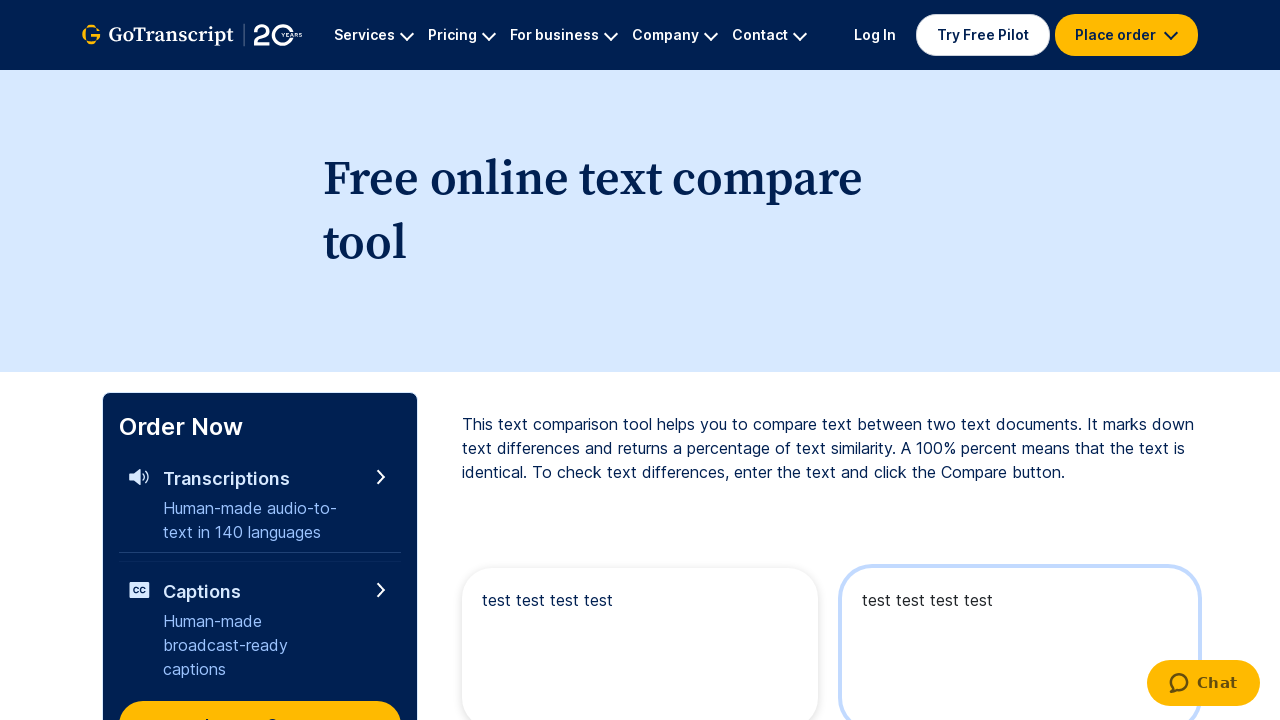